Tests selecting an item from a JQuery UI dropdown menu by clicking the dropdown and selecting option "8"

Starting URL: https://jqueryui.com/resources/demos/selectmenu/default.html

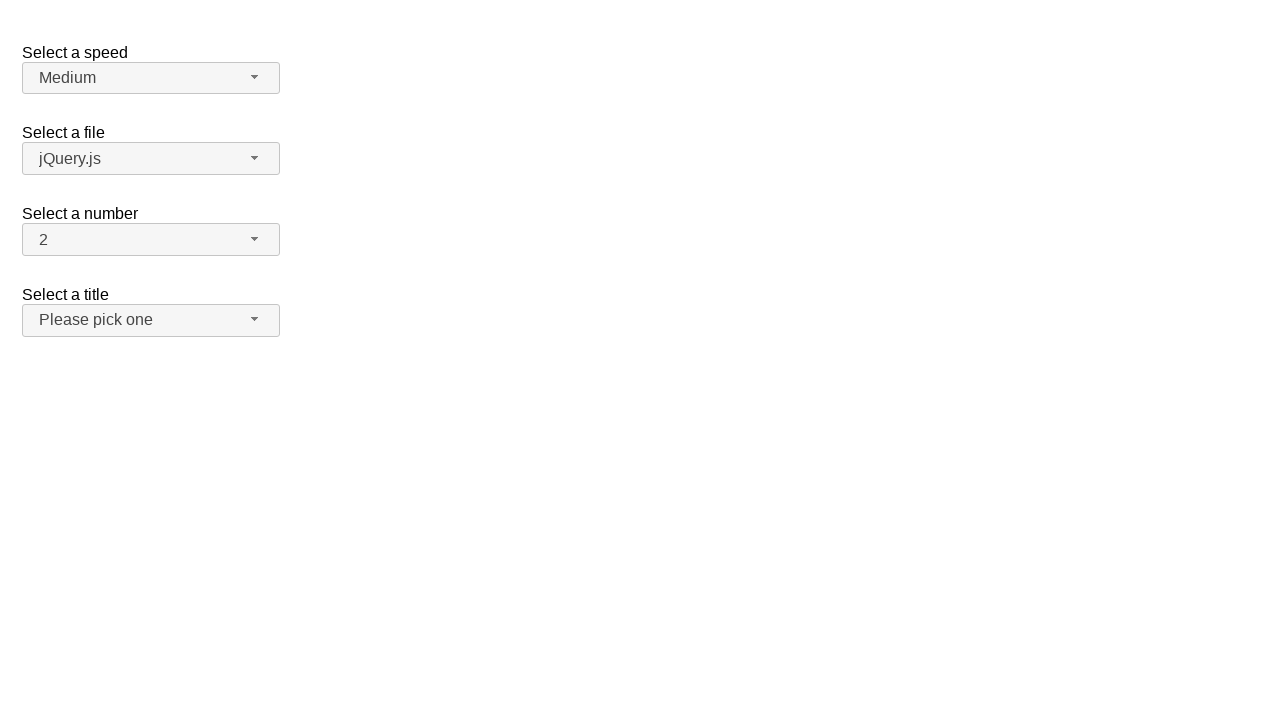

Clicked number dropdown button to open menu at (151, 240) on span#number-button
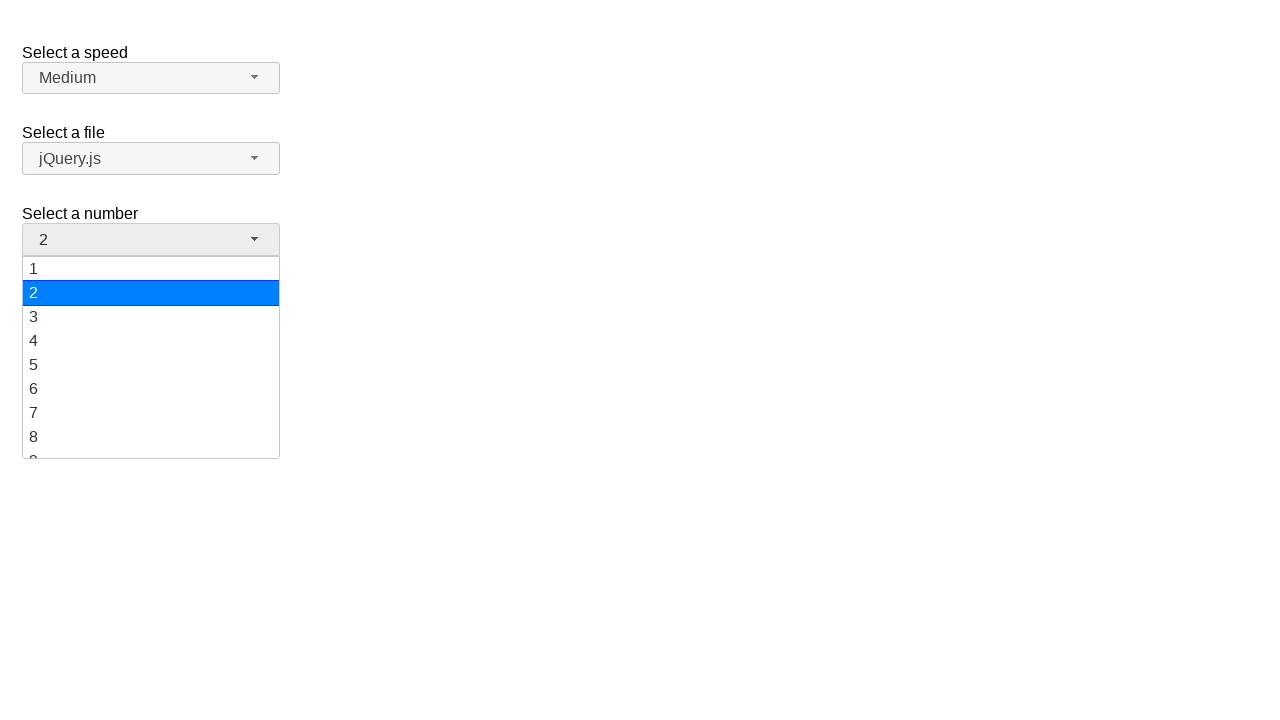

Dropdown menu items became visible
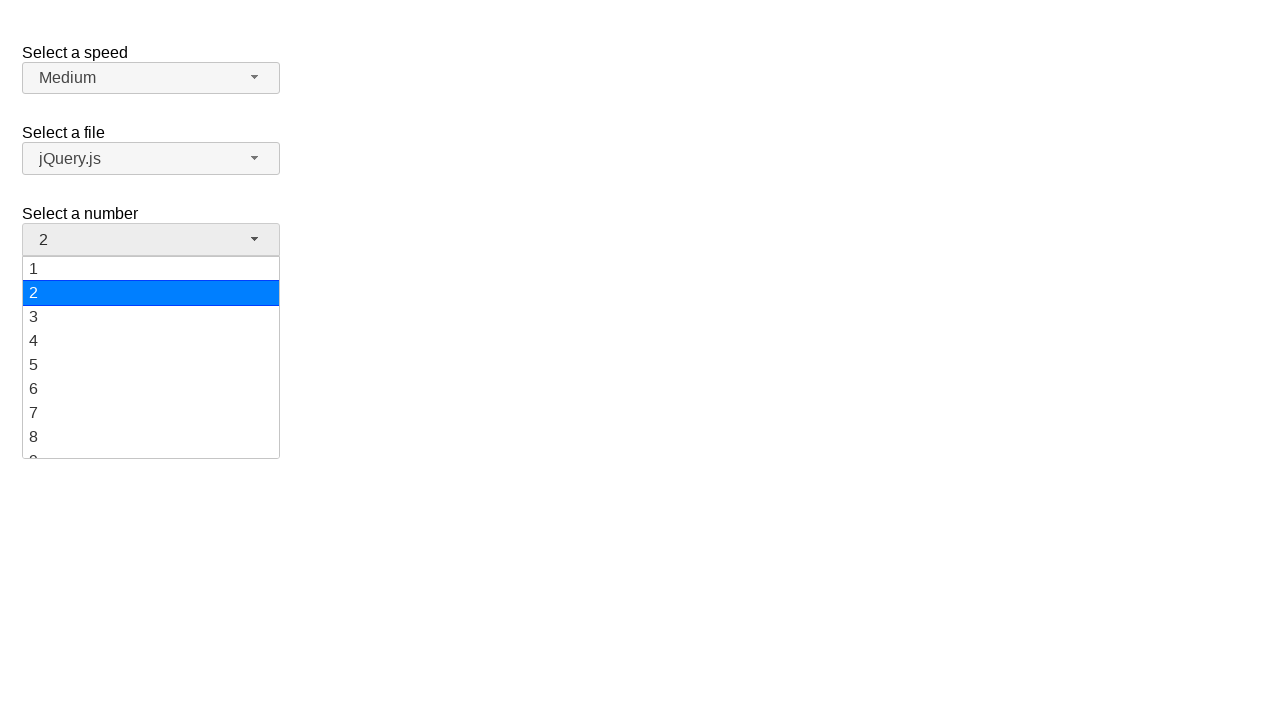

Selected option '8' from the dropdown menu
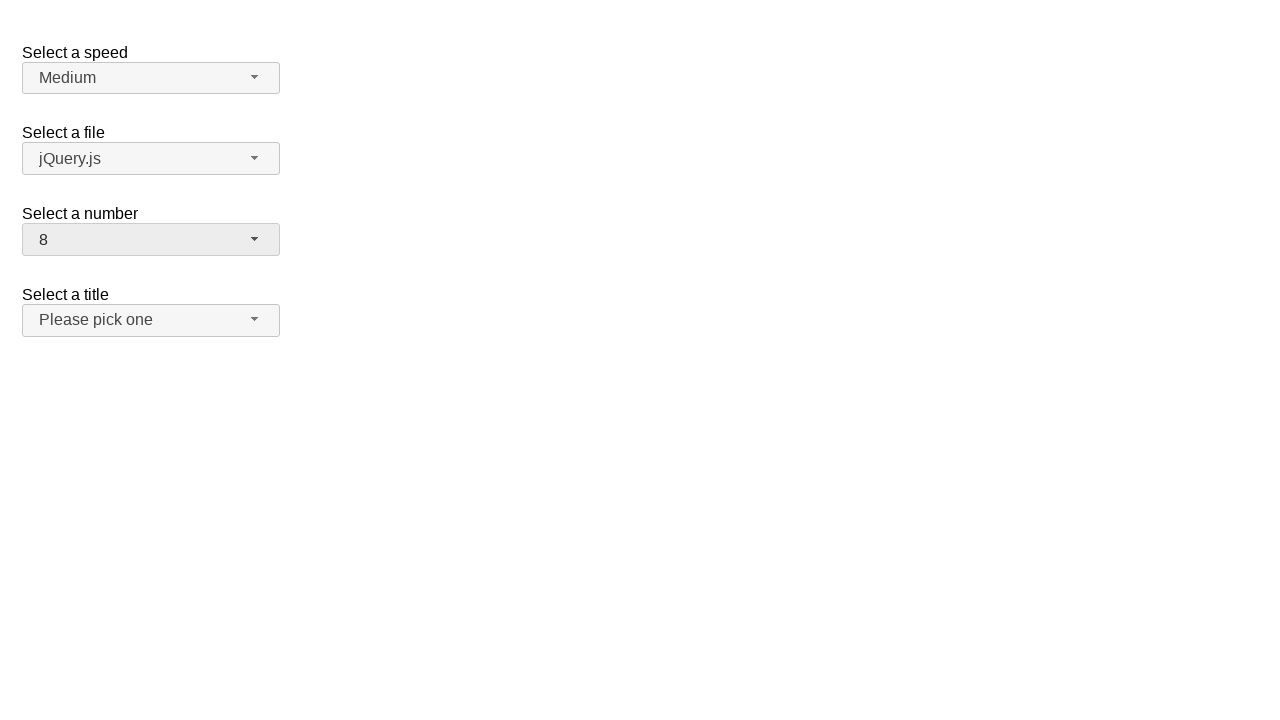

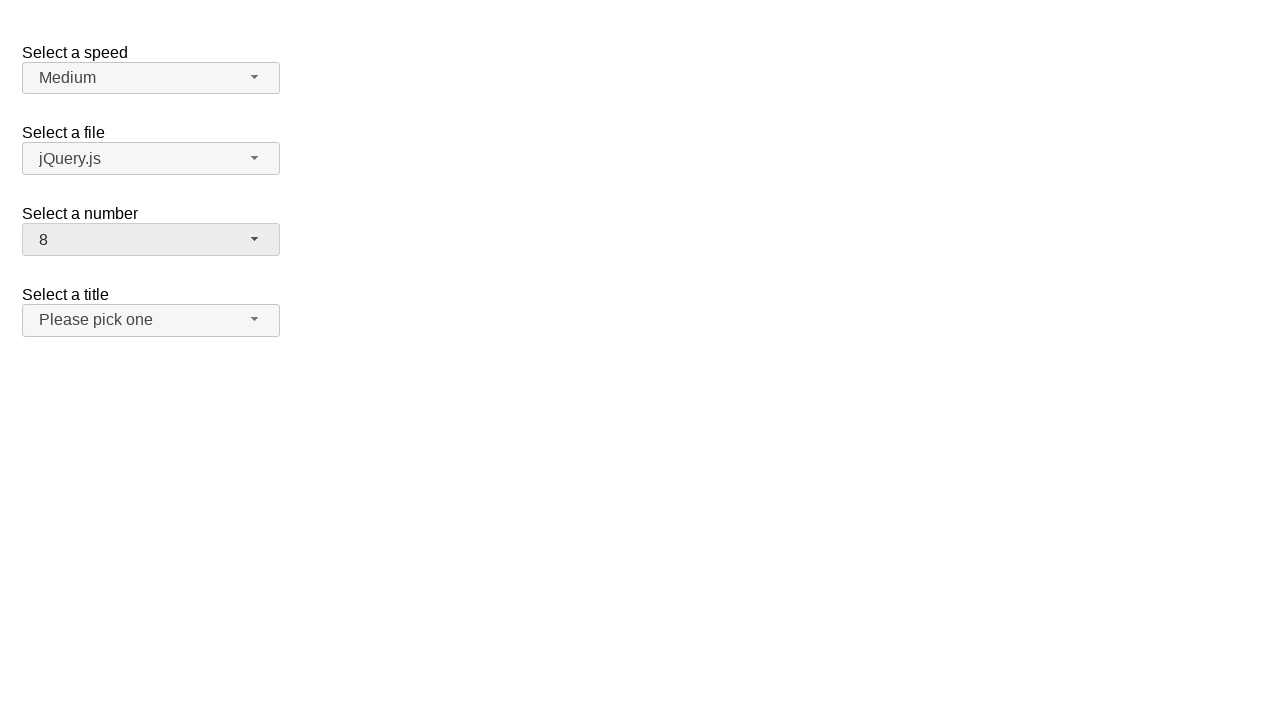